Tests form filling functionality on Formy project form page by entering data into various input fields using different CSS selector strategies

Starting URL: https://formy-project.herokuapp.com/form

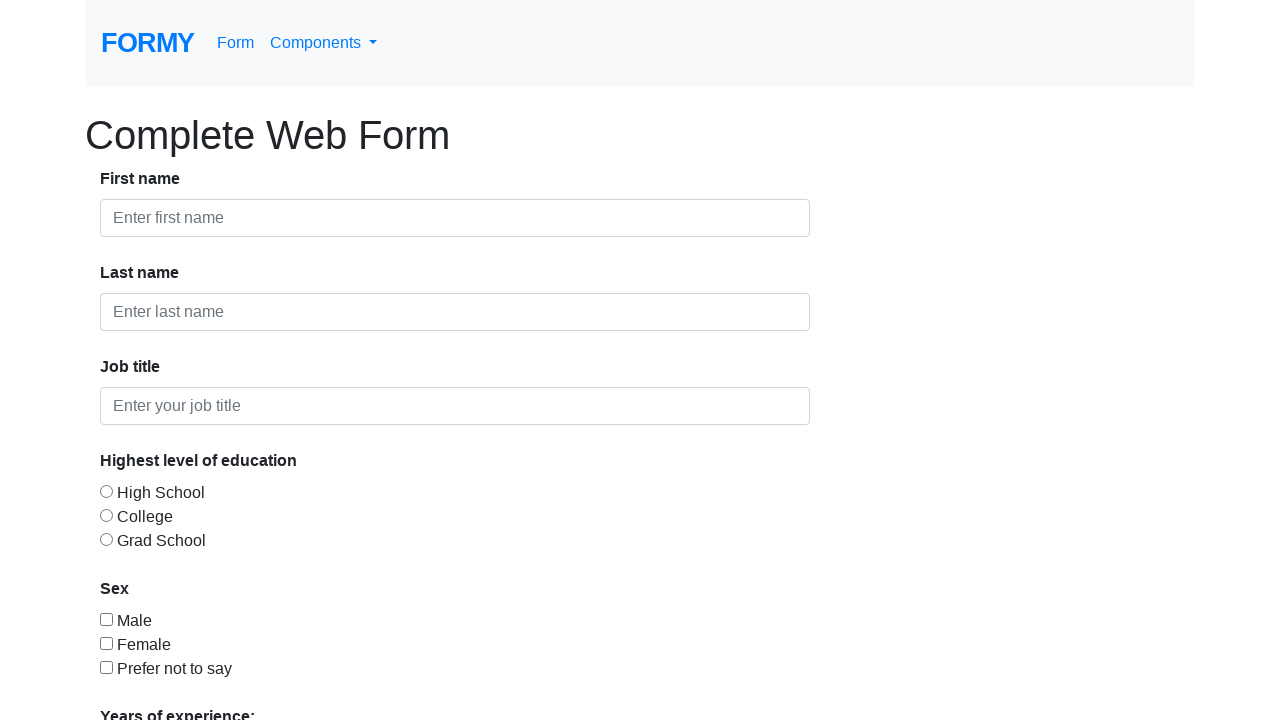

Filled first name field with 'An' using ID selector on input#first-name
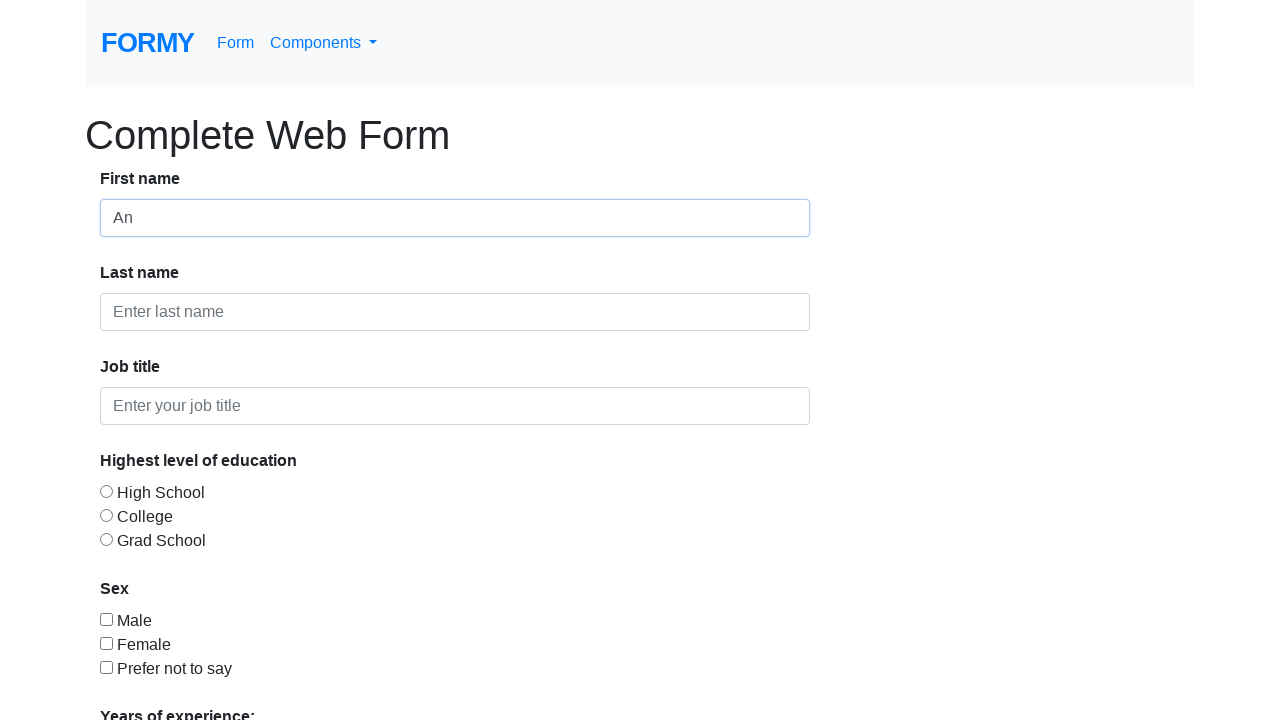

Filled job title field with 'tester' on #job-title
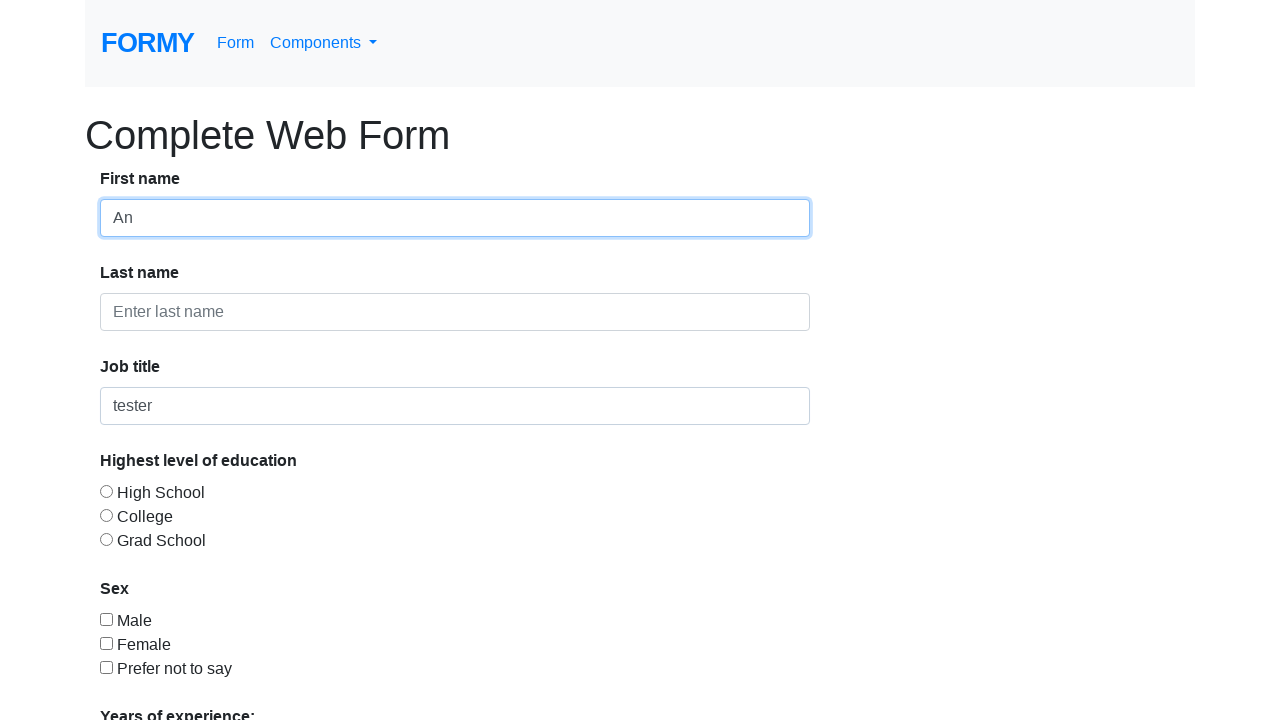

Updated job title field with 'testerQA Engineer' on #job-title
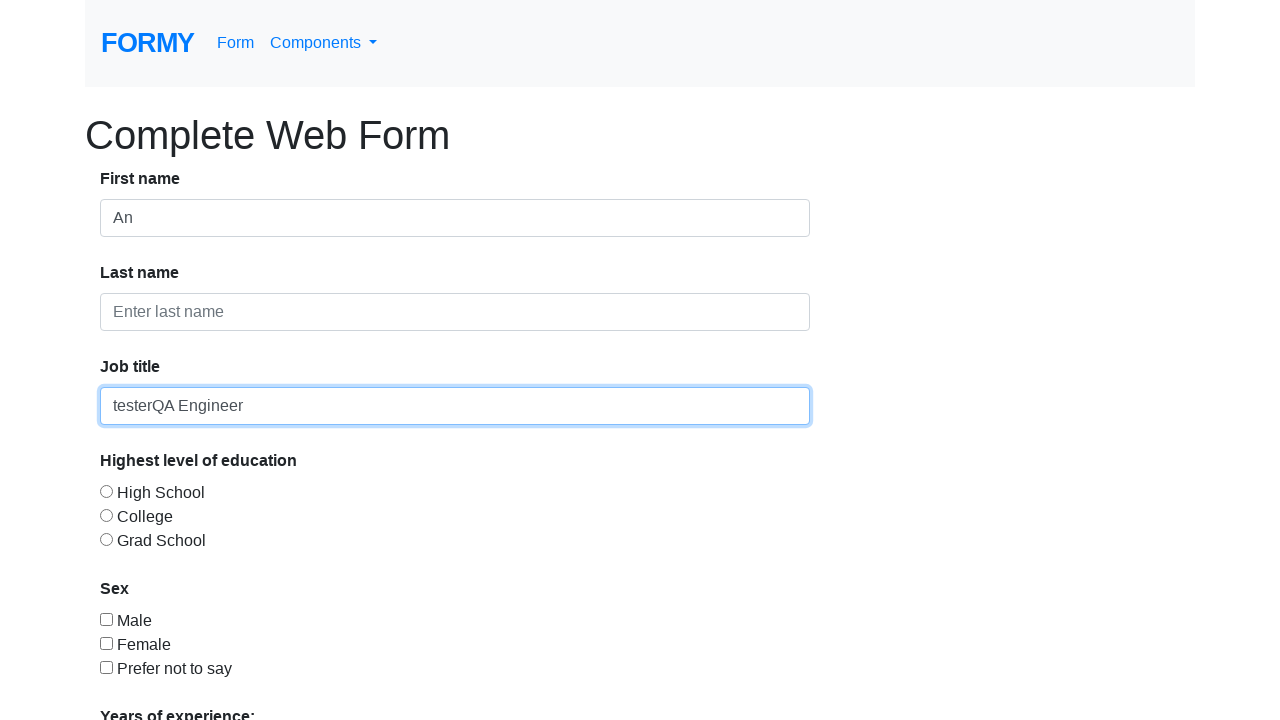

Filled form control field with 'Andra' using class selector on input.form-control
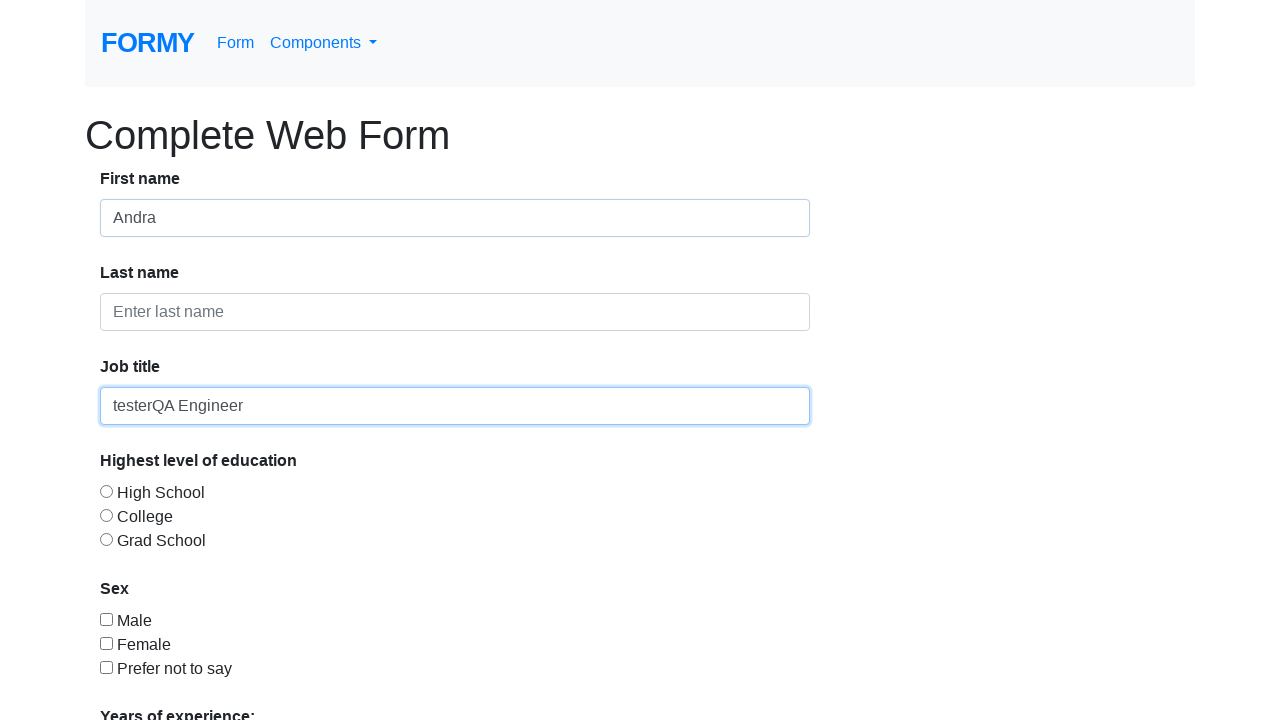

Filled last name field with 'Tr' using placeholder attribute selector on input[placeholder="Enter last name"]
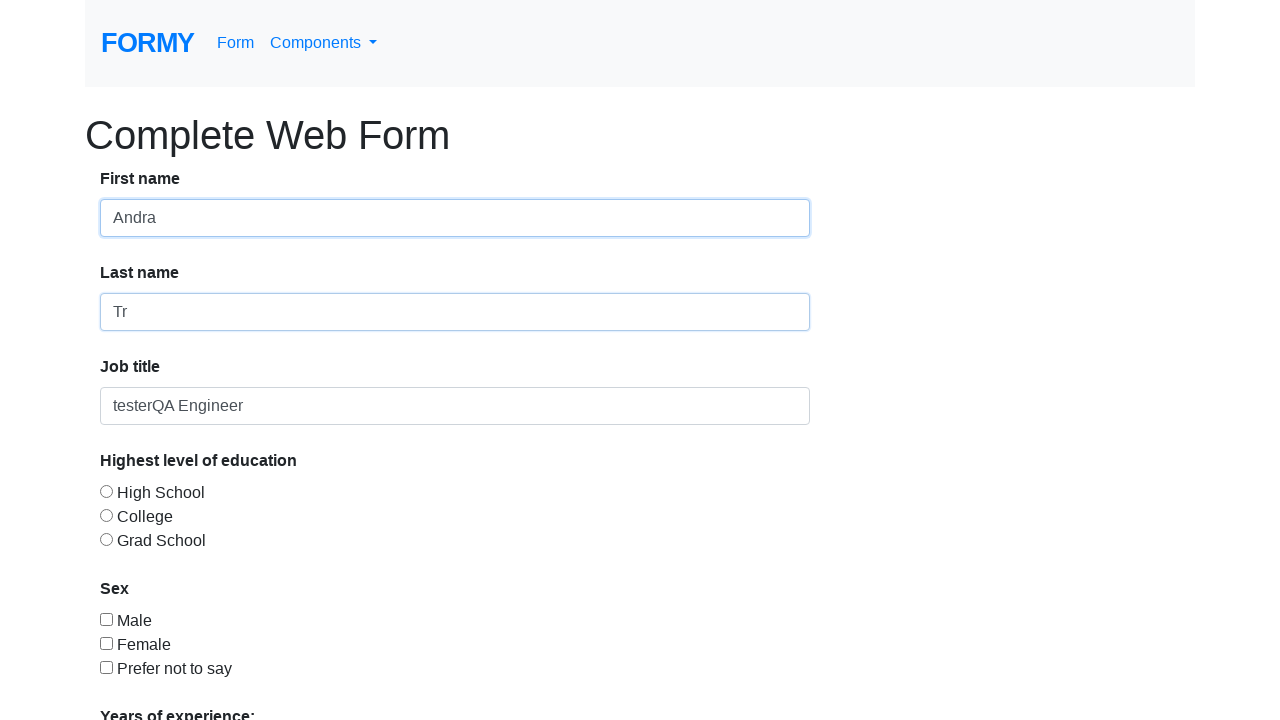

Filled date field with '12/03/1234' using partial placeholder match on [placeholder*="yyyy"]
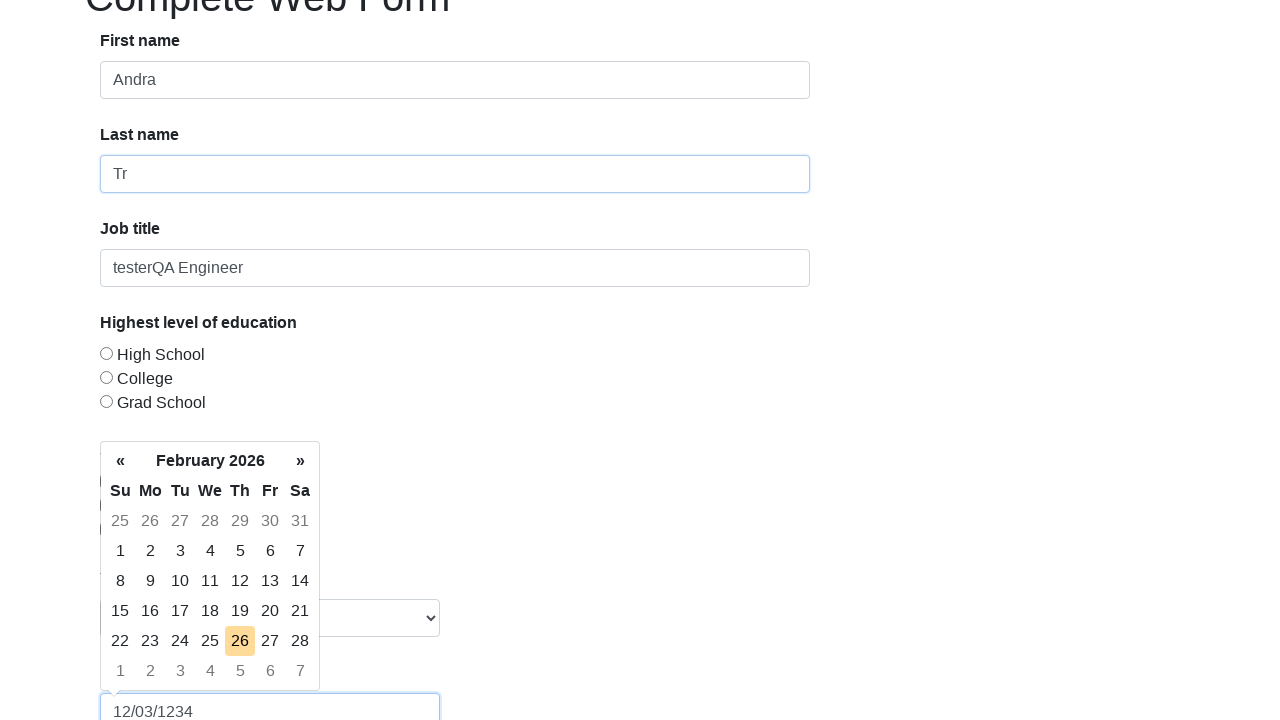

Filled last name field with 'Trifu' using parent > child selector on div input[placeholder*="Enter last name"]
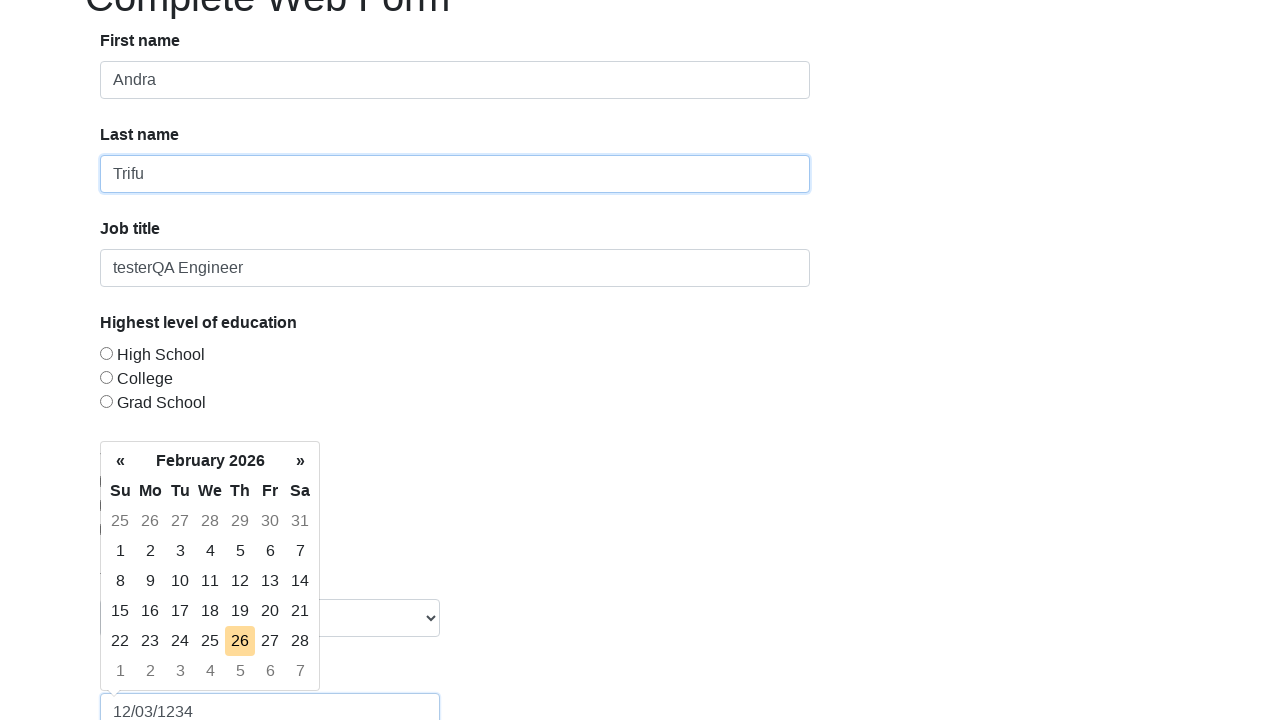

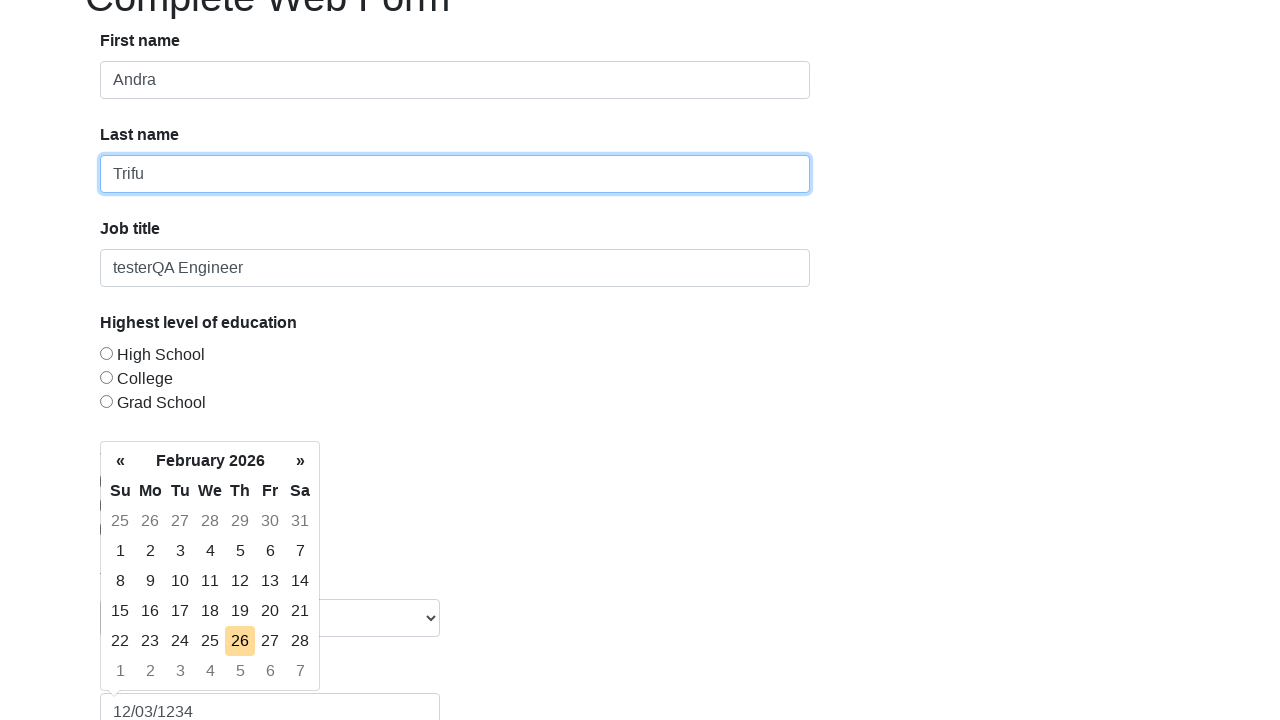